Verifies that the page title is 'OrangeHRM'

Starting URL: https://opensource-demo.orangehrmlive.com/web/index.php/auth/login

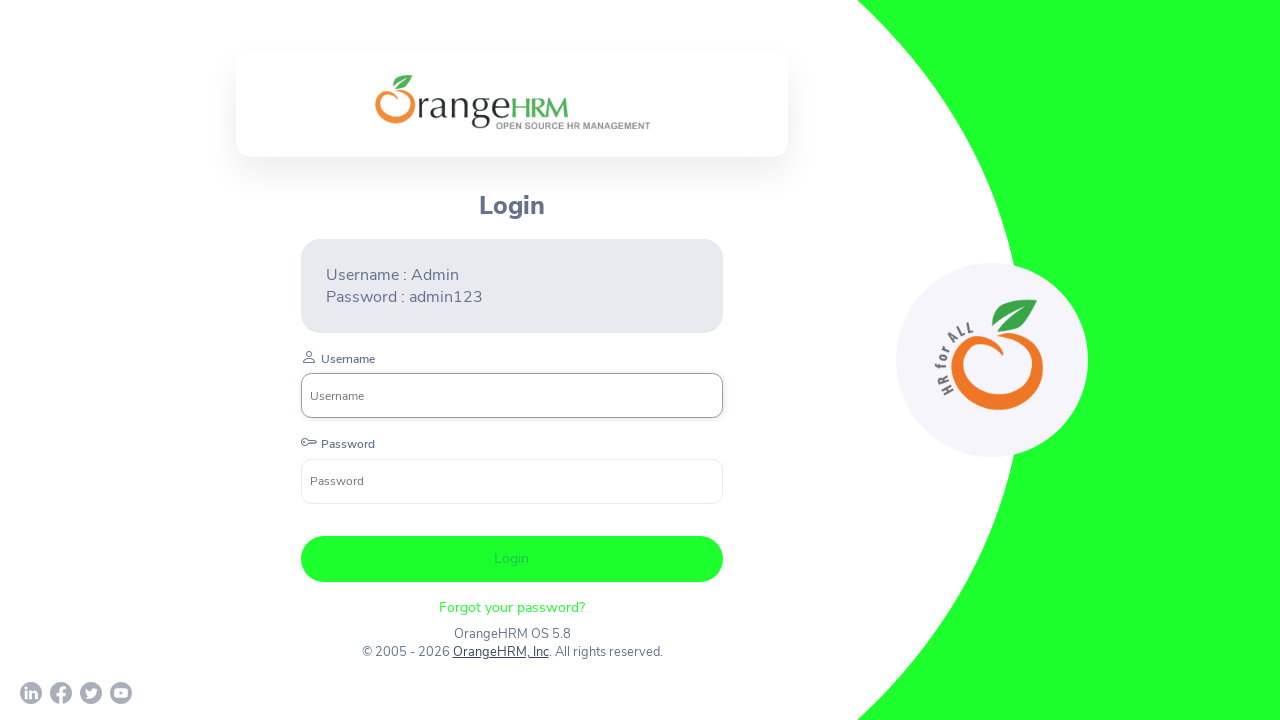

Navigated to OrangeHRM login page
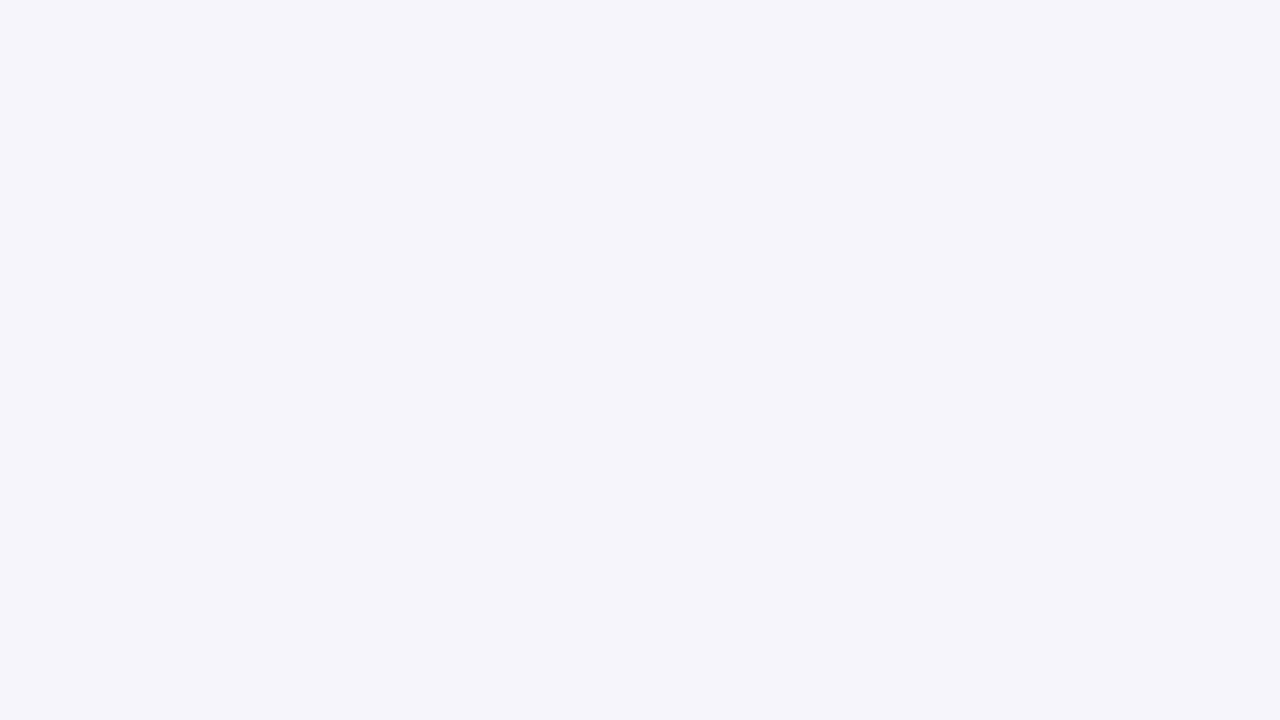

Verified page title is 'OrangeHRM'
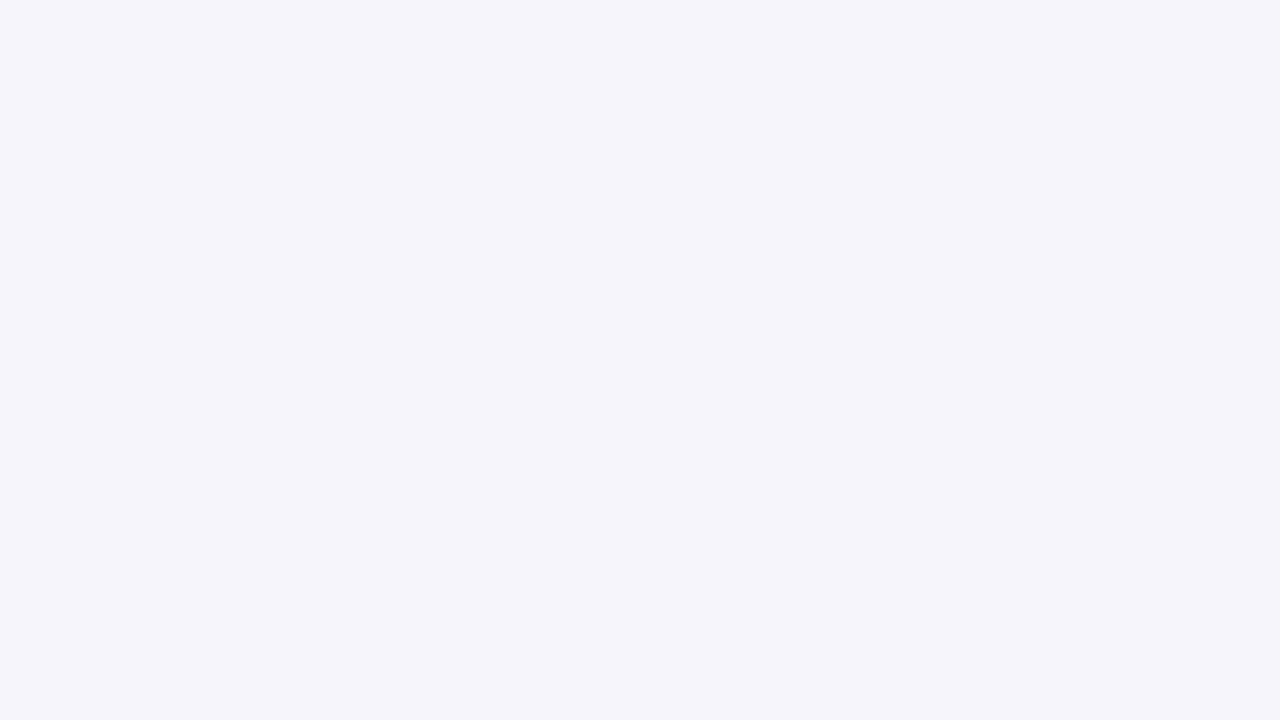

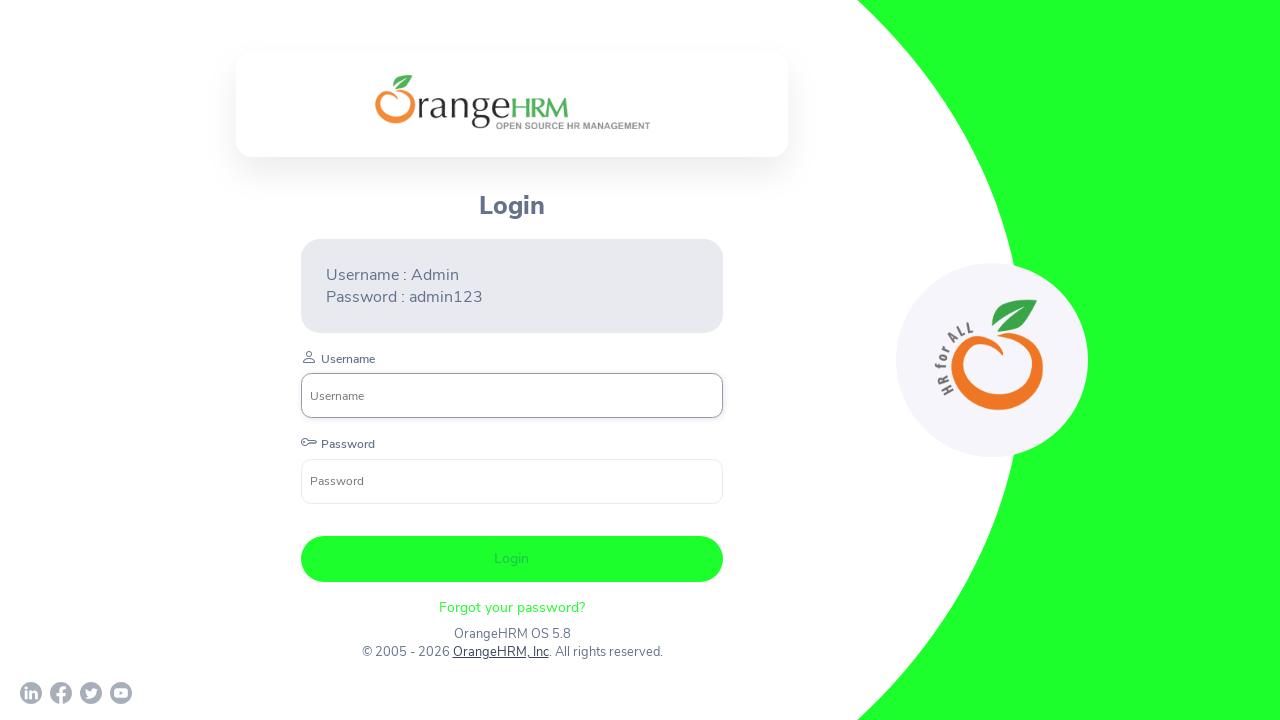